Tests form validation when only the description field is filled

Starting URL: https://santiagomonteiro.github.io/dev.finances/

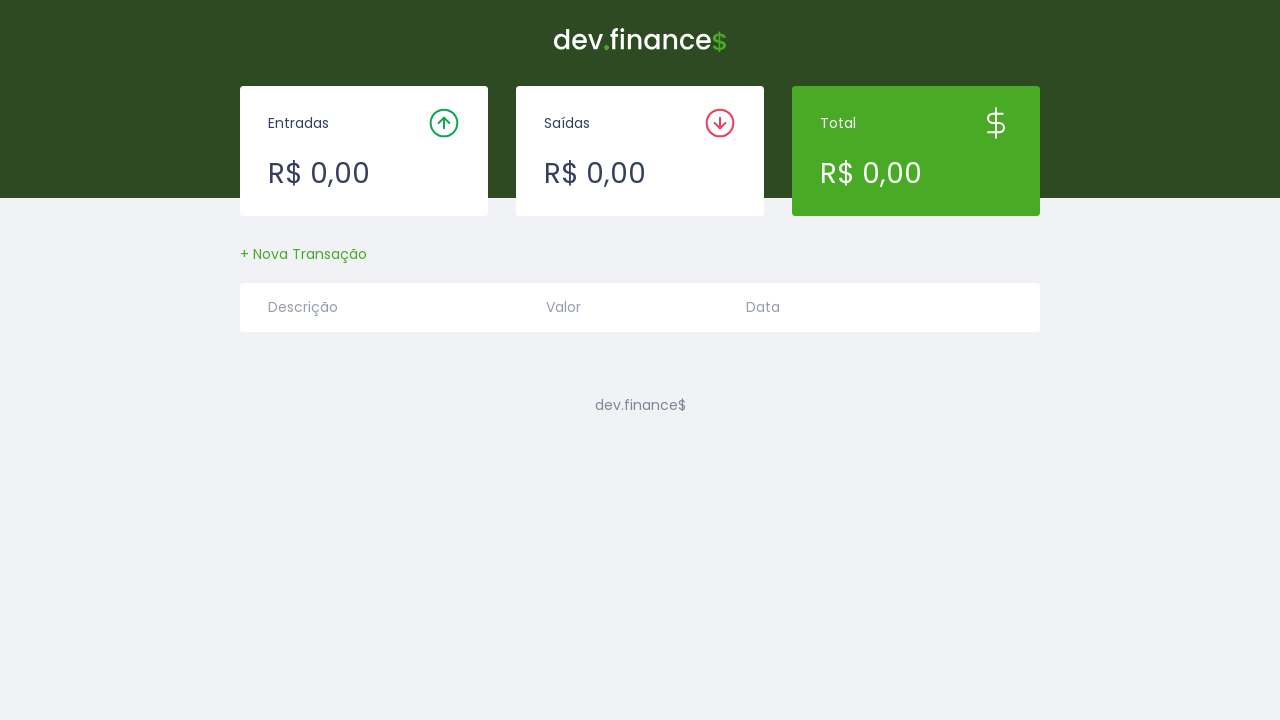

Clicked button to open transaction creation modal at (304, 254) on #createTransactionButton
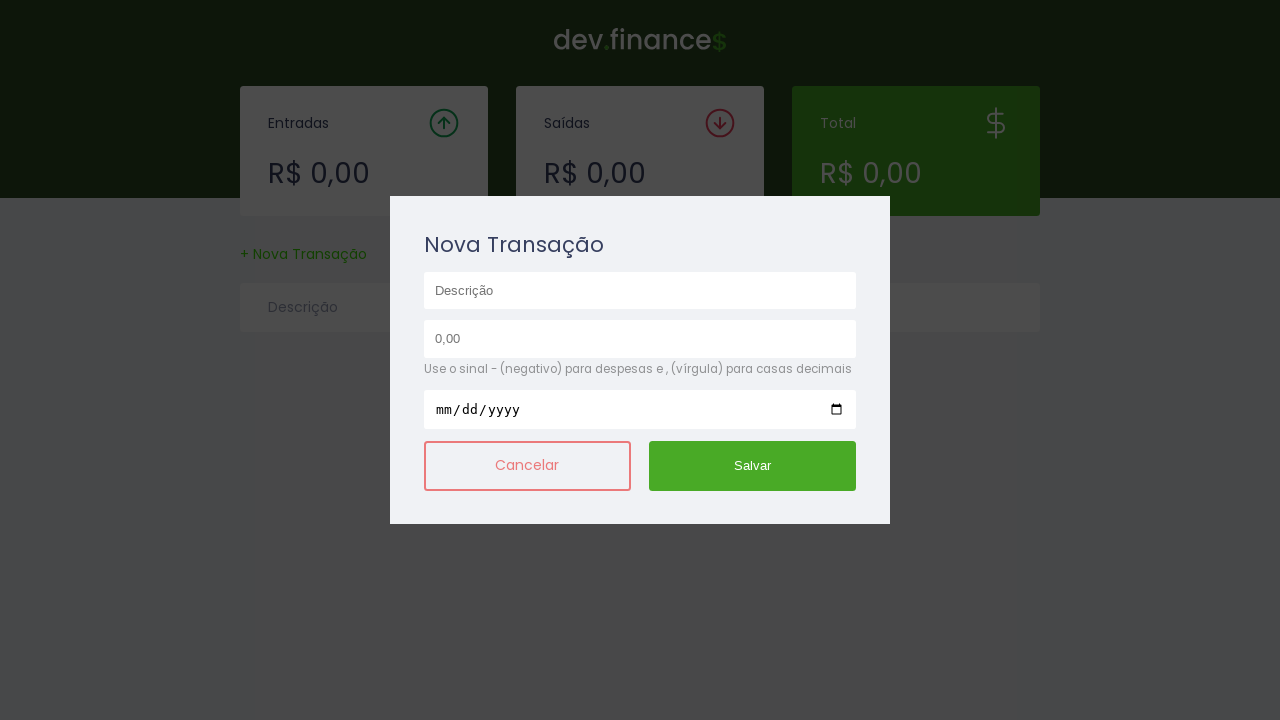

Filled description field with 'Conta de Luz' on #description
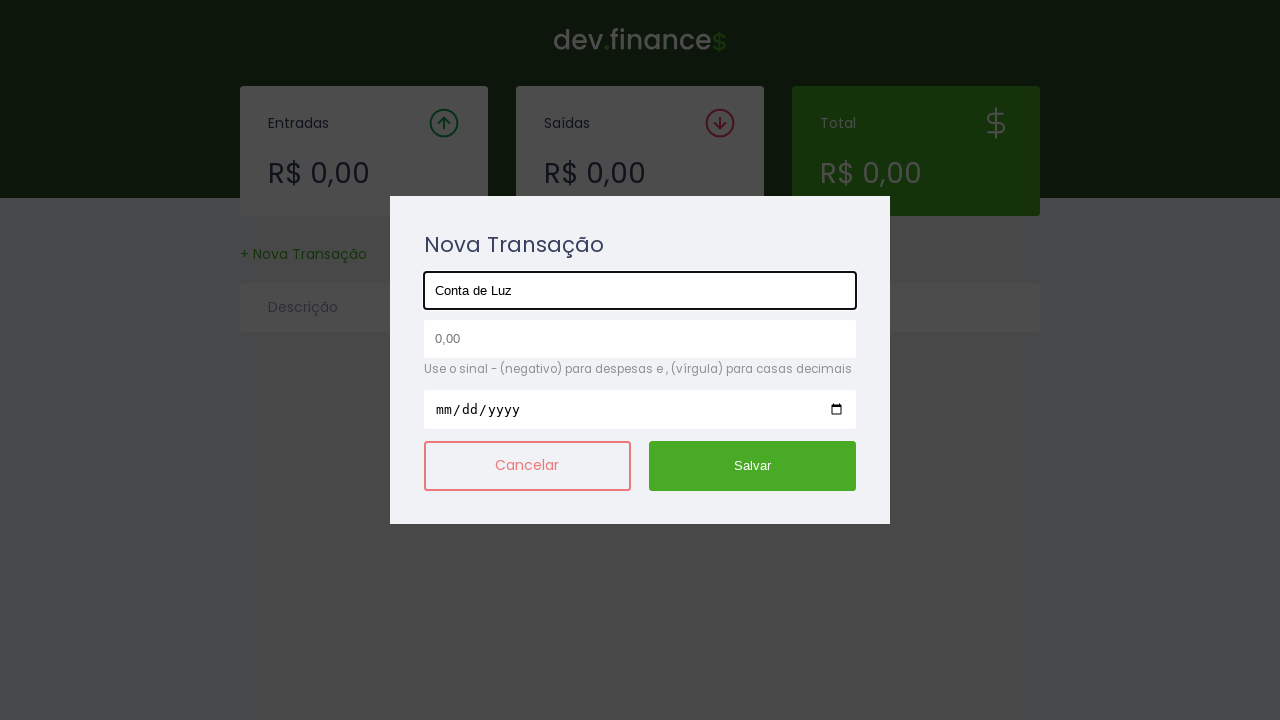

Clicked submit button with only description field filled at (753, 466) on #submit-button
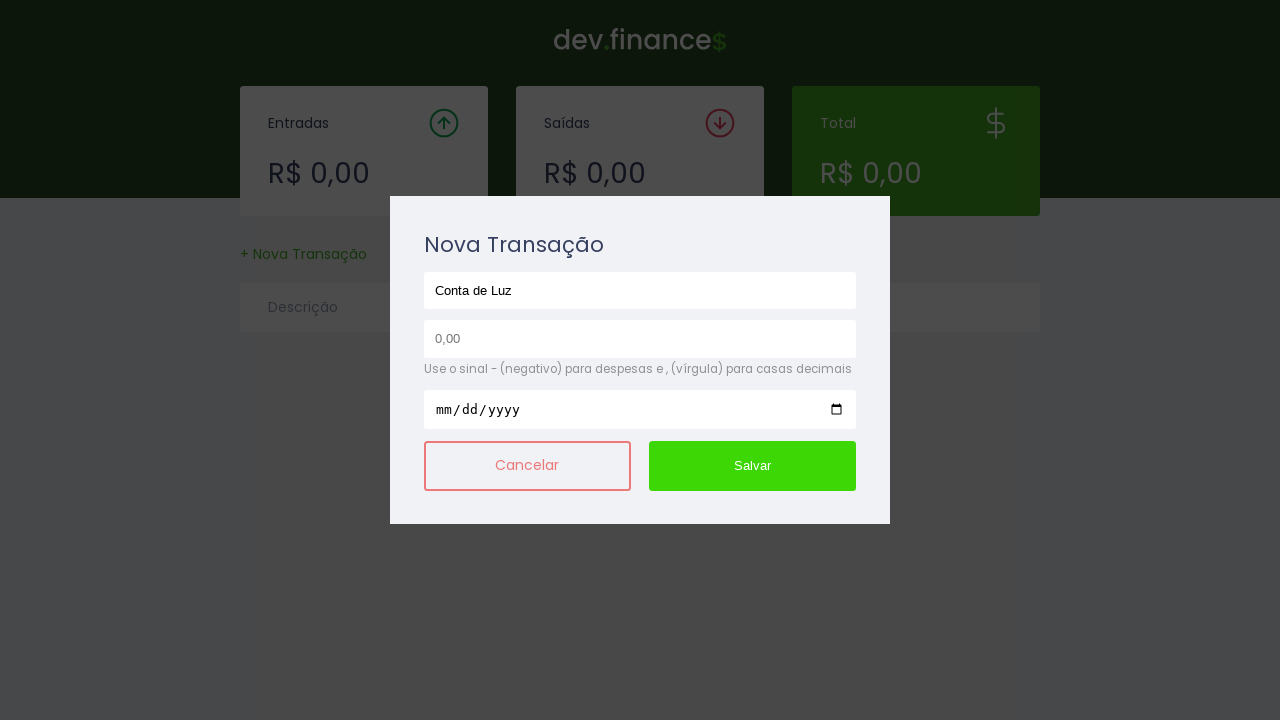

Accepted validation error dialog
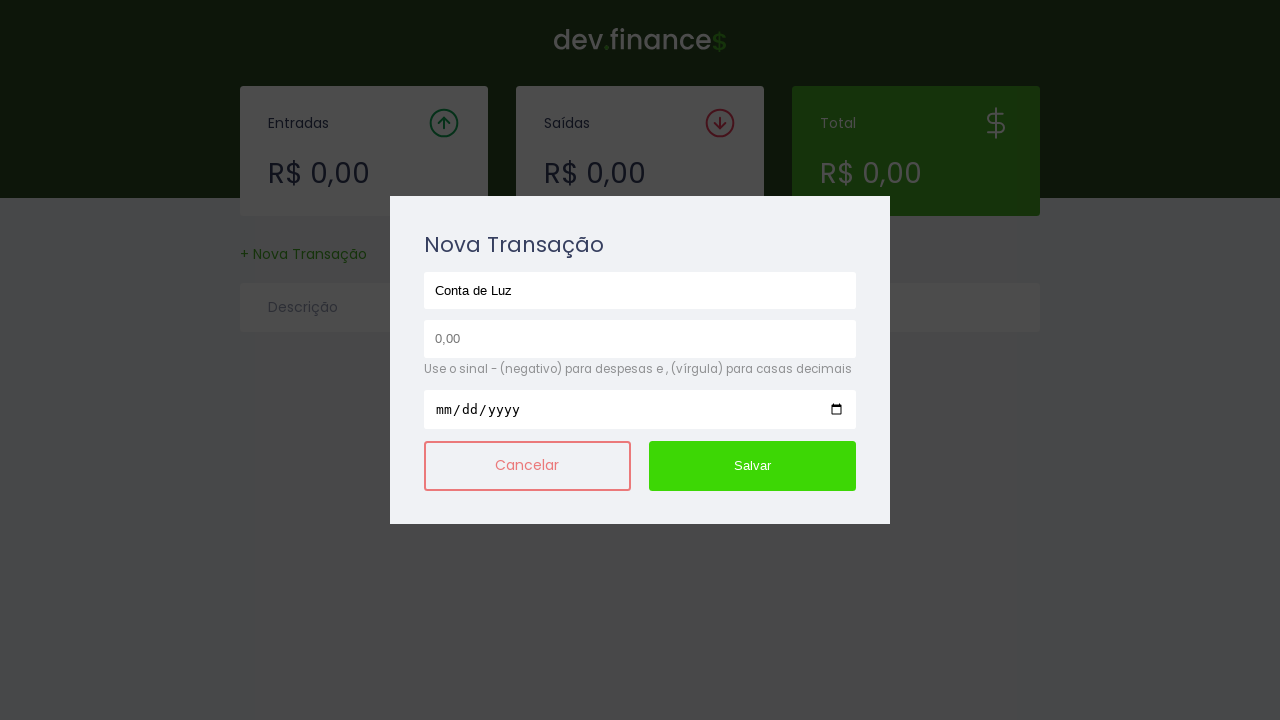

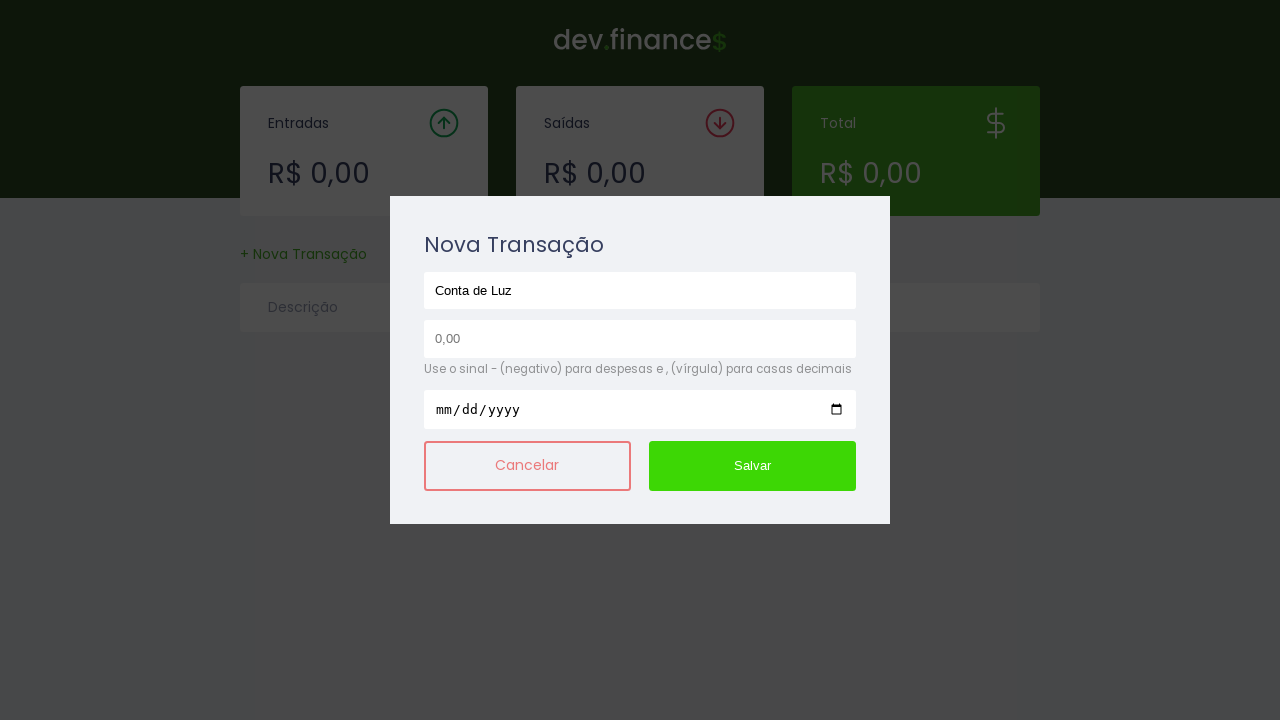